Tests right-click context menu functionality by performing a right-click action on an element and verifying the context menu appears

Starting URL: http://swisnl.github.io/jQuery-contextMenu/demo.html

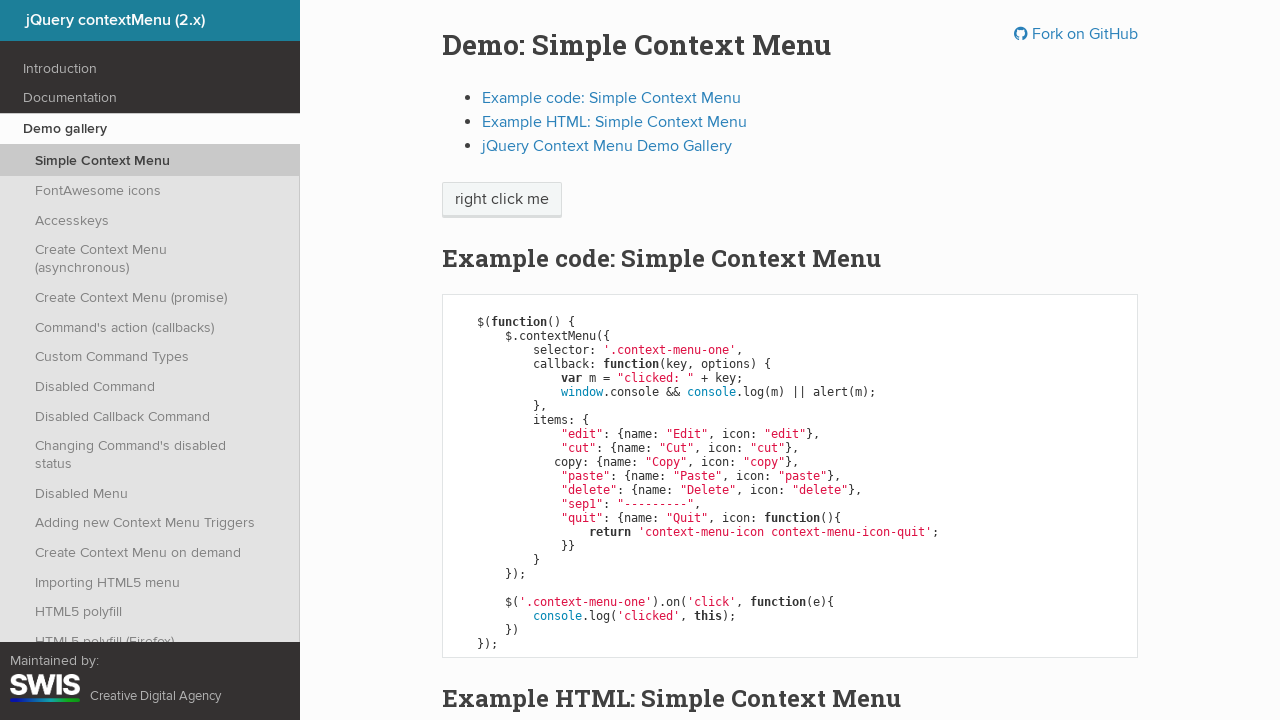

Located the context menu target element
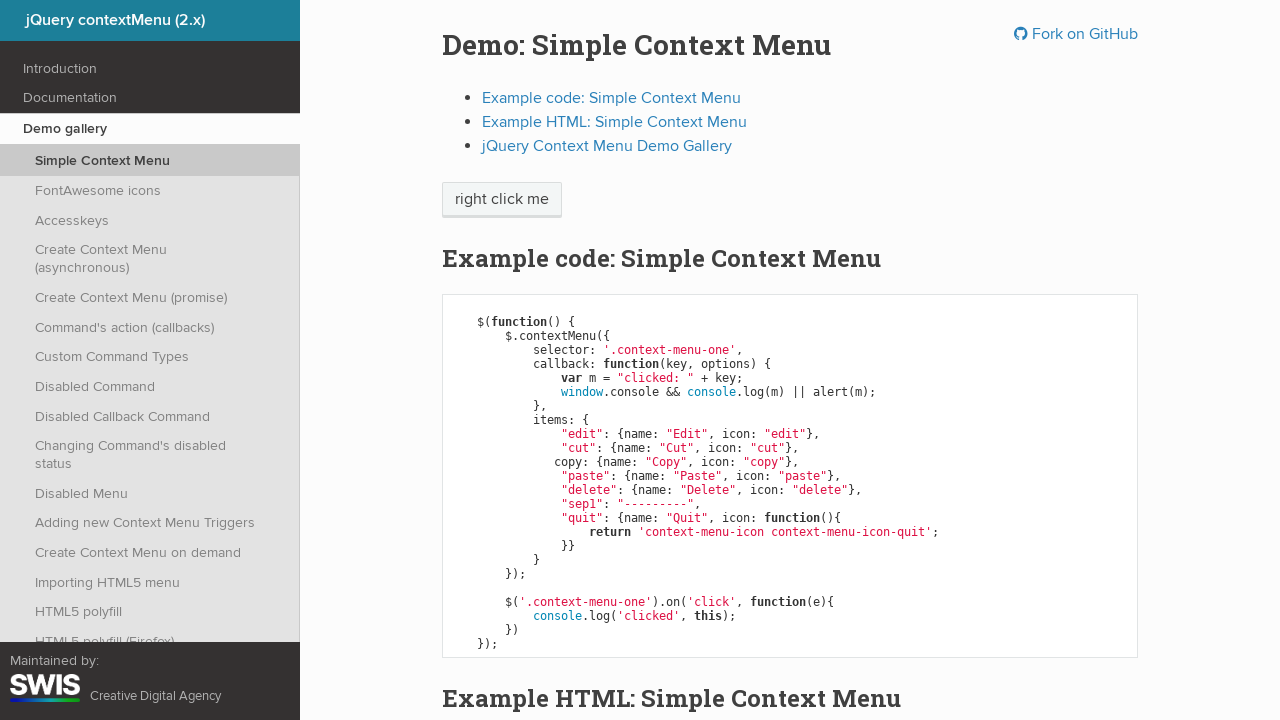

Performed right-click action on the target element at (502, 200) on .context-menu-one
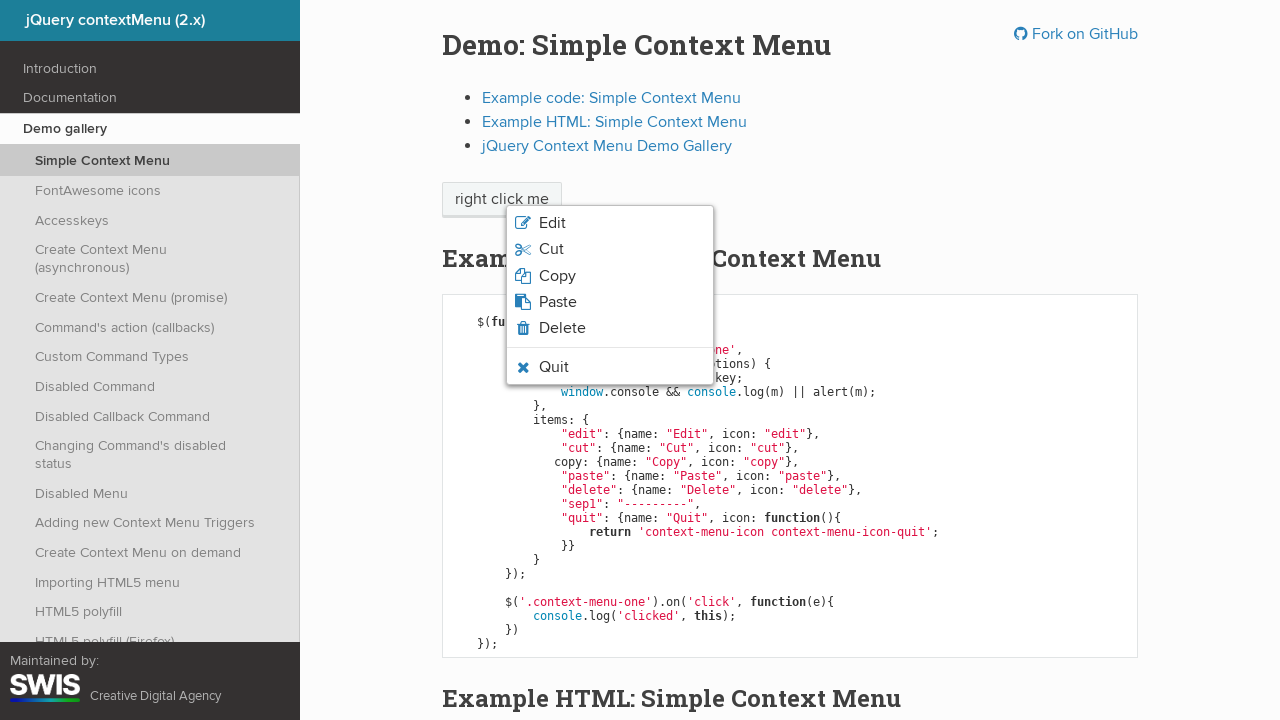

Context menu appeared with copy option visible
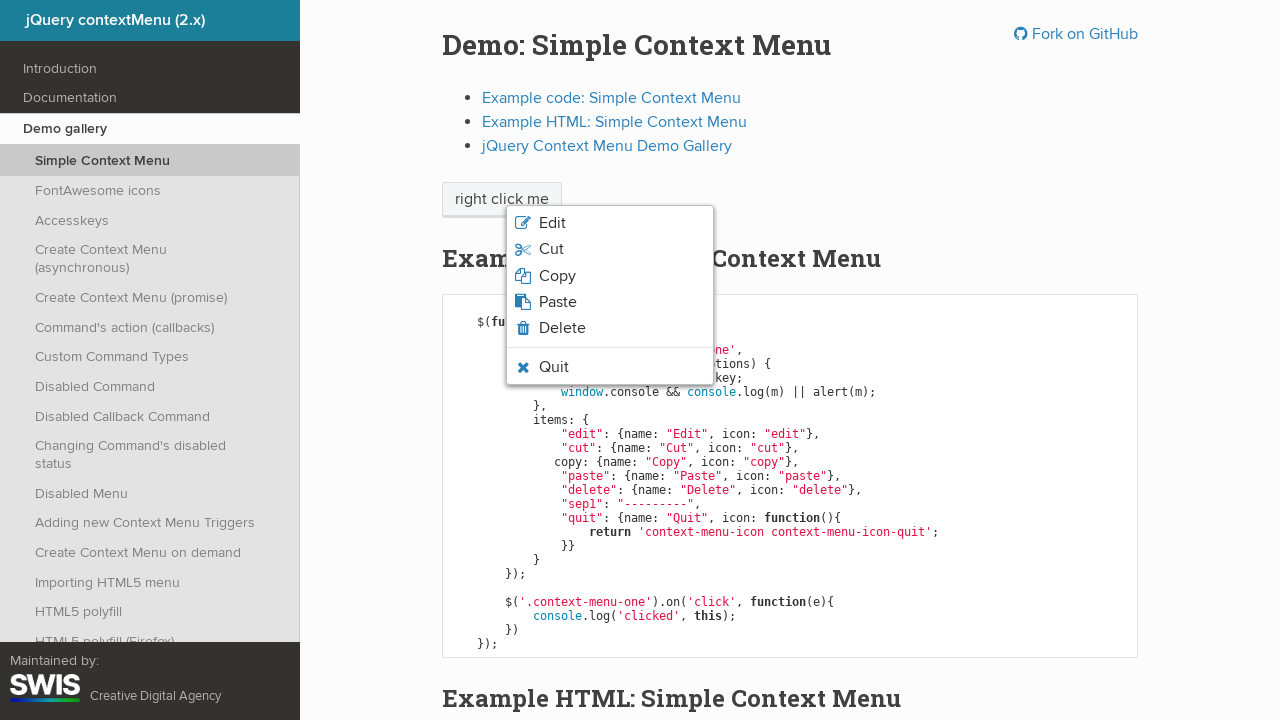

Retrieved copy option text from context menu: 'Copy'
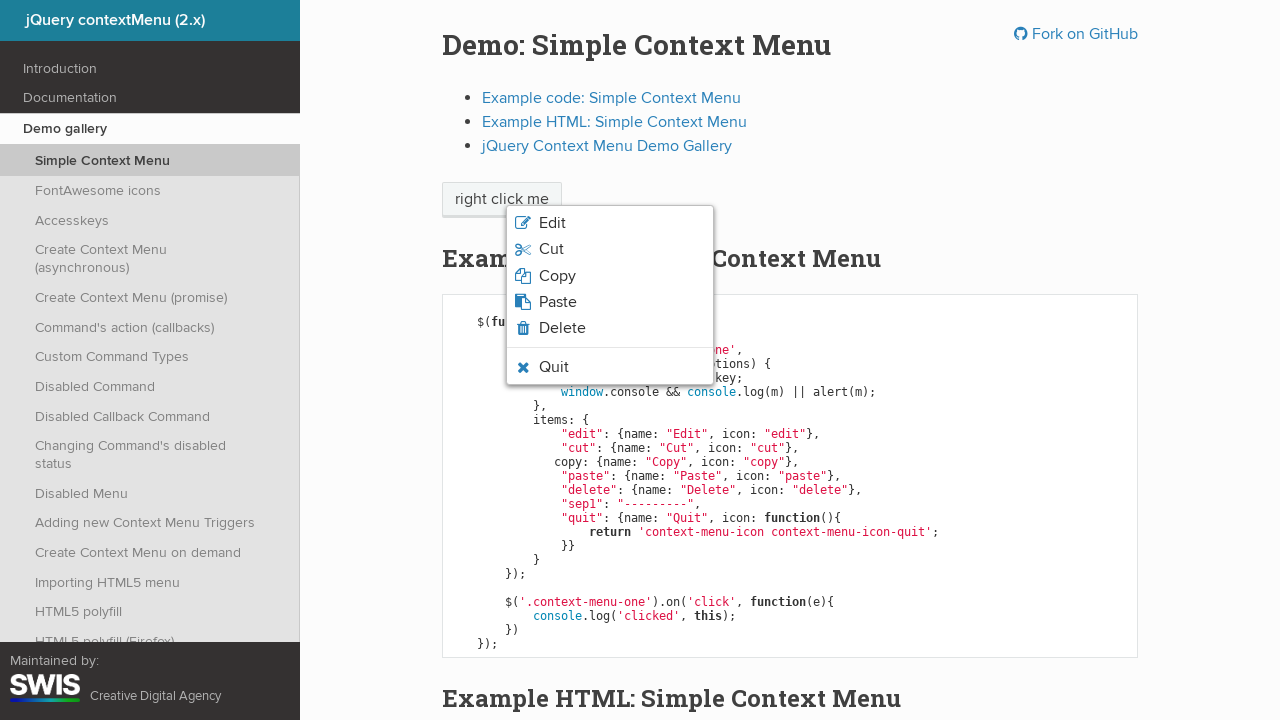

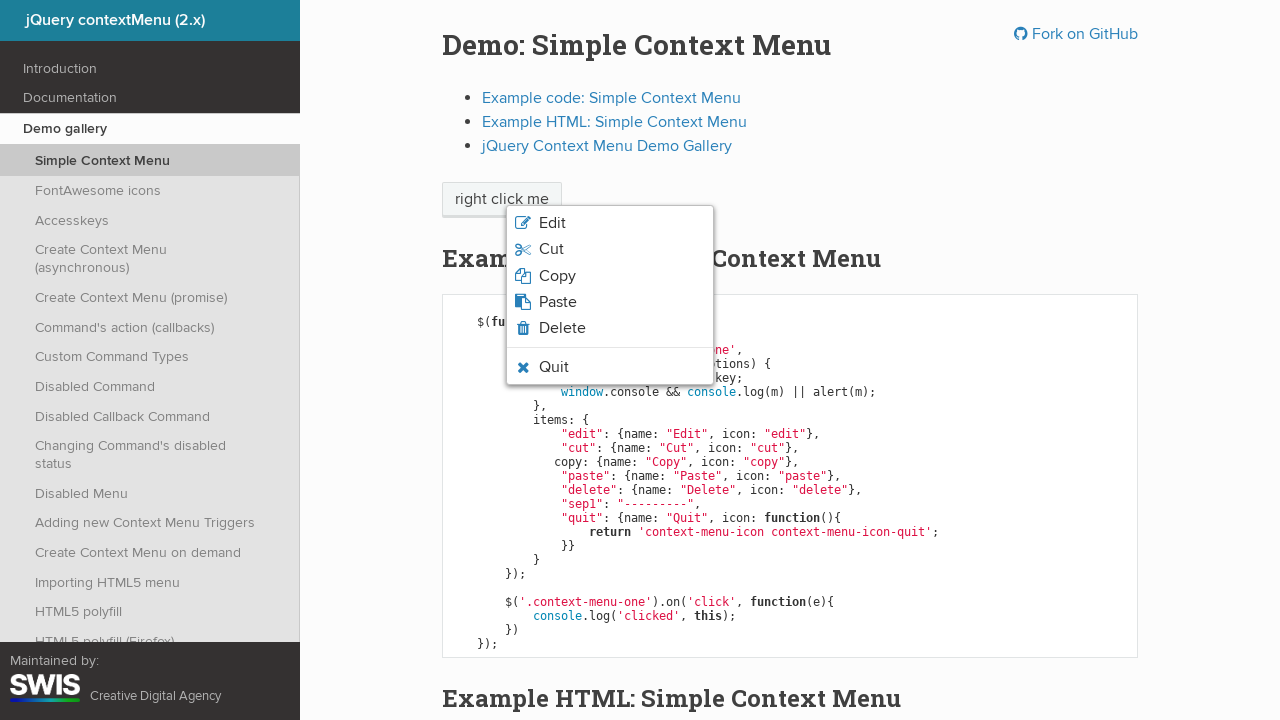